Tests selecting the BMW radio button option and verifies it becomes selected while other options remain unselected

Starting URL: https://www.letskodeit.com/practice

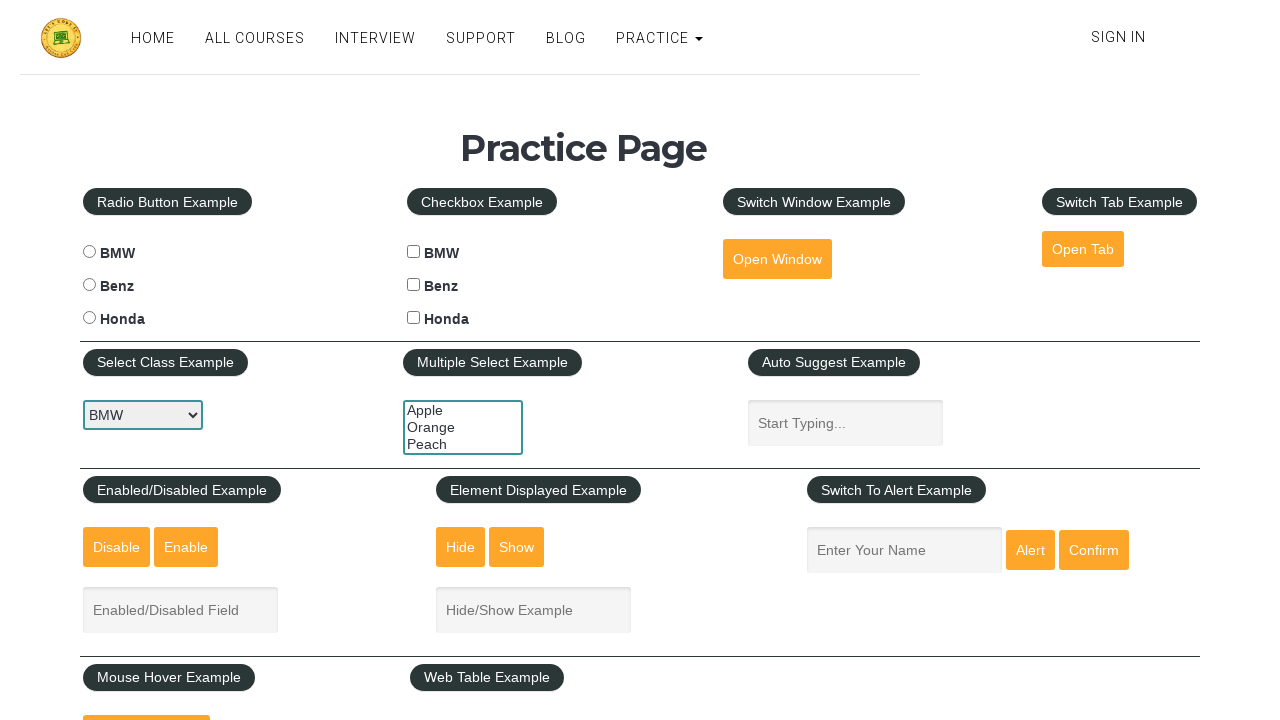

Clicked BMW radio button option at (89, 252) on #bmwradio
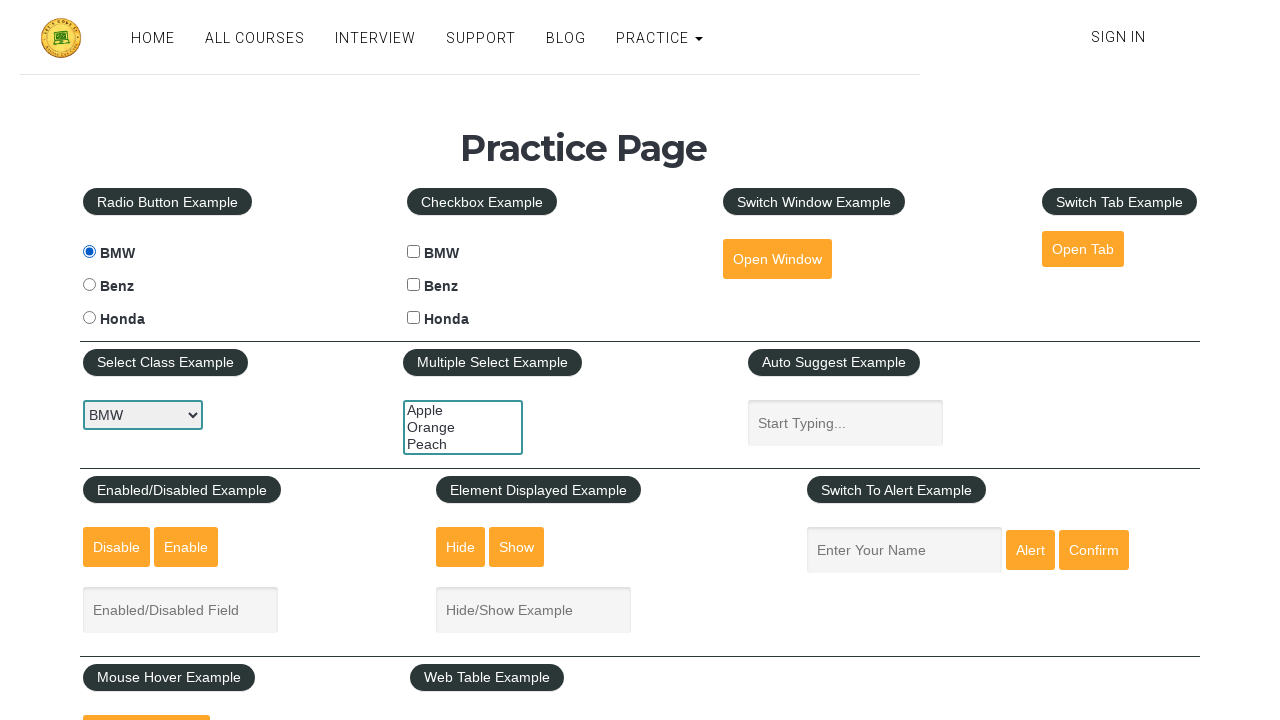

Verified BMW radio button is selected
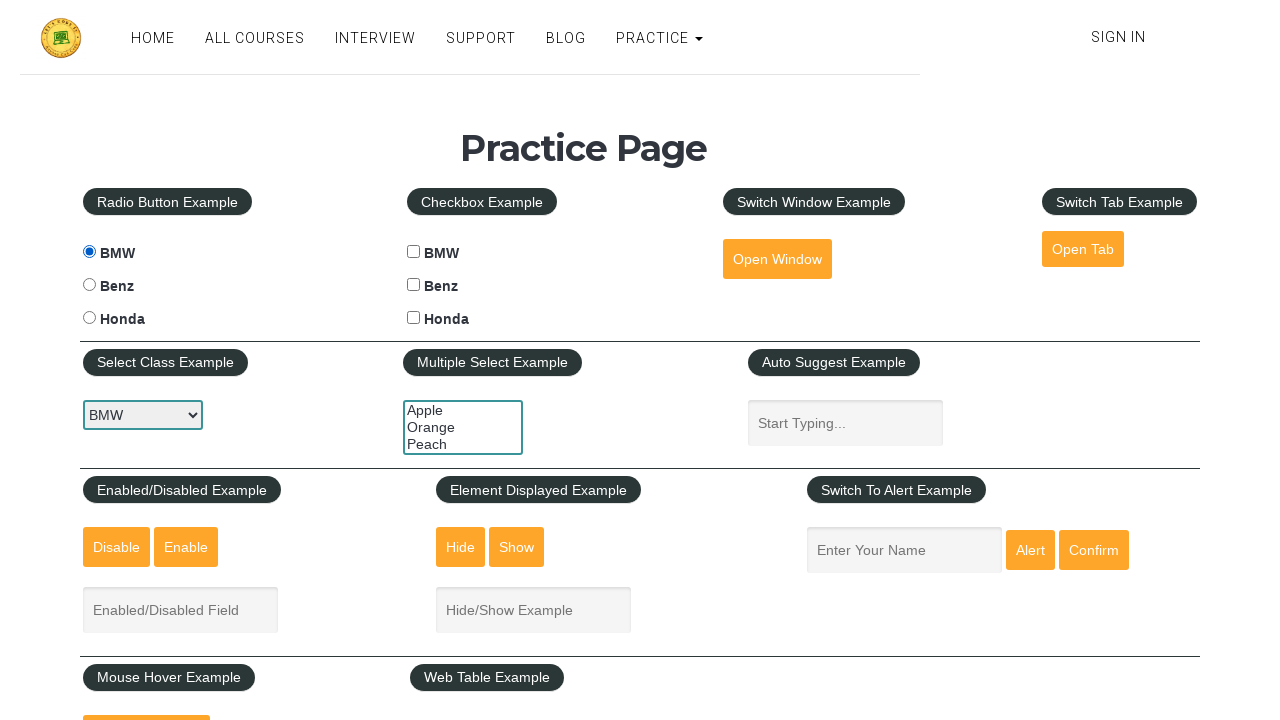

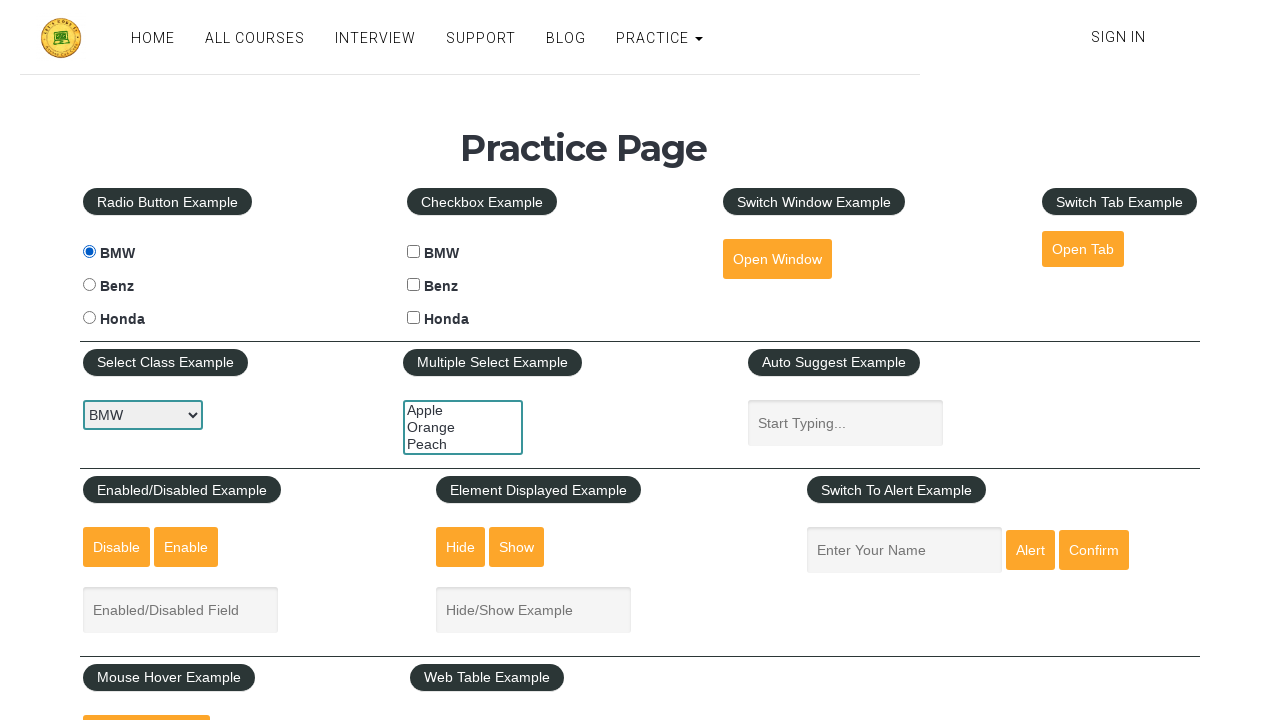